Tests dropdown selection functionality by navigating to the dropdown page and selecting an option by value

Starting URL: https://the-internet.herokuapp.com/

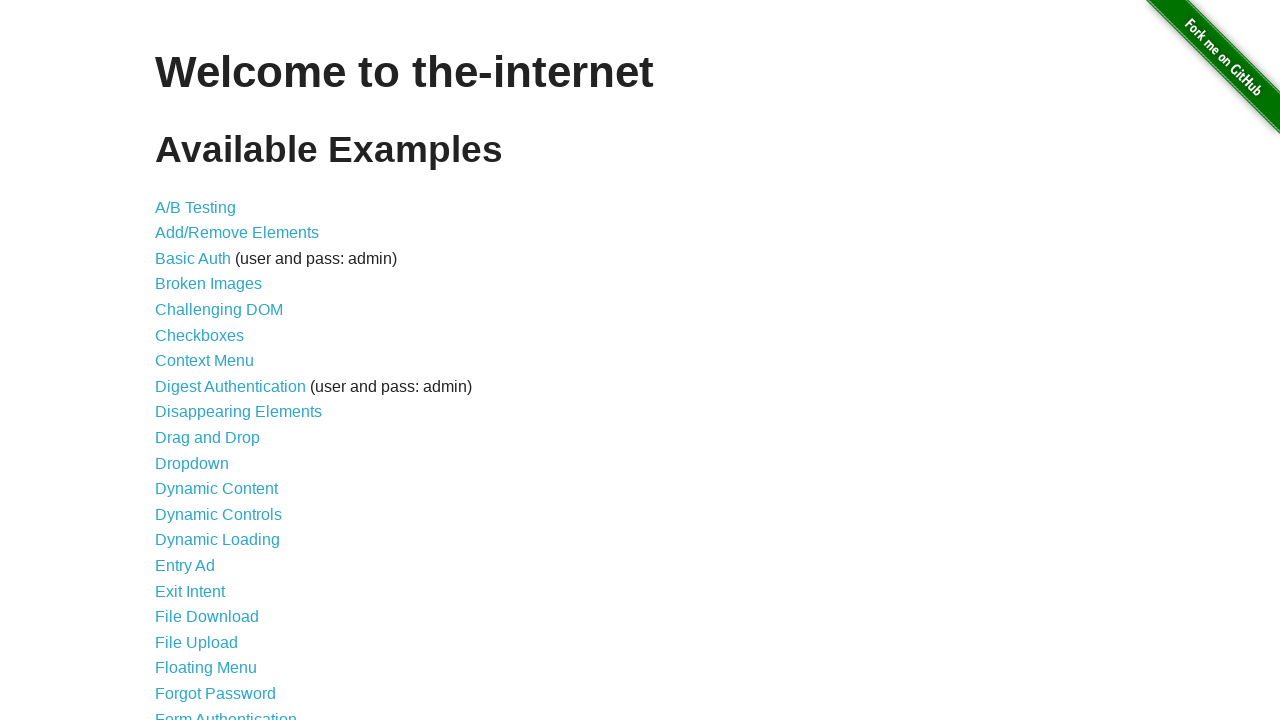

Clicked on the Dropdown link at (192, 463) on text=Dropdown
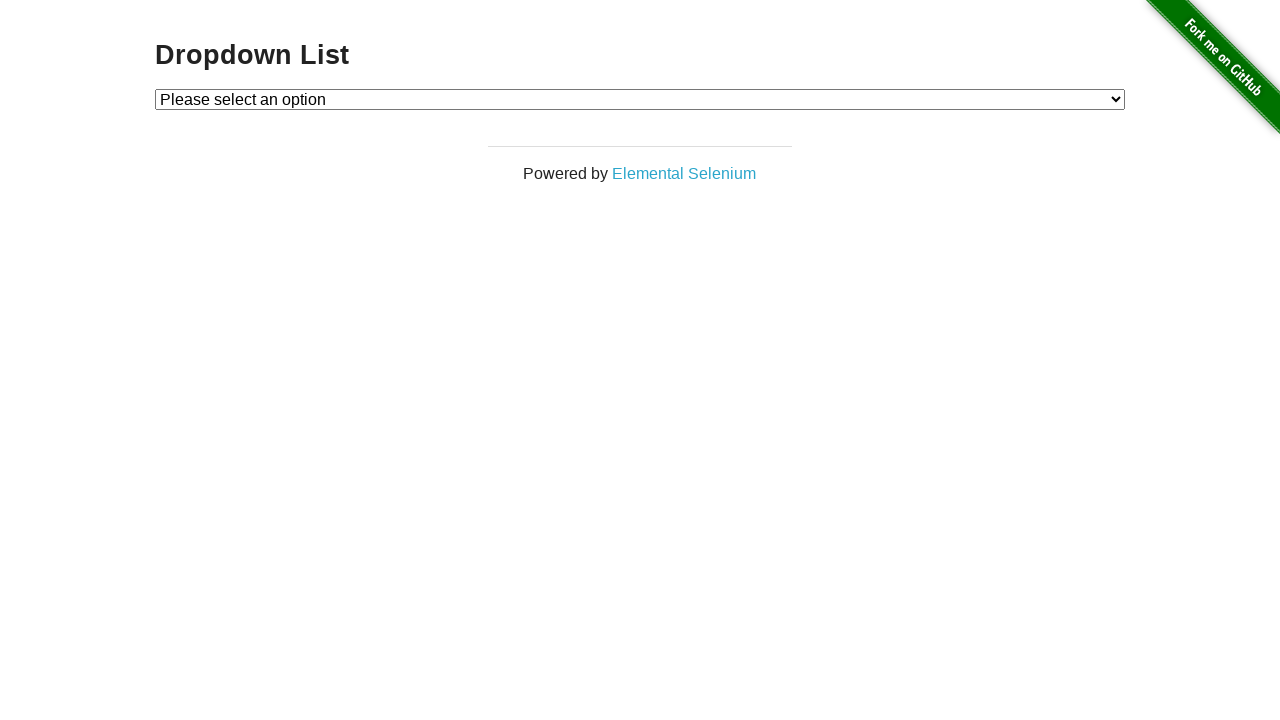

Dropdown page loaded and selector #dropdown is available
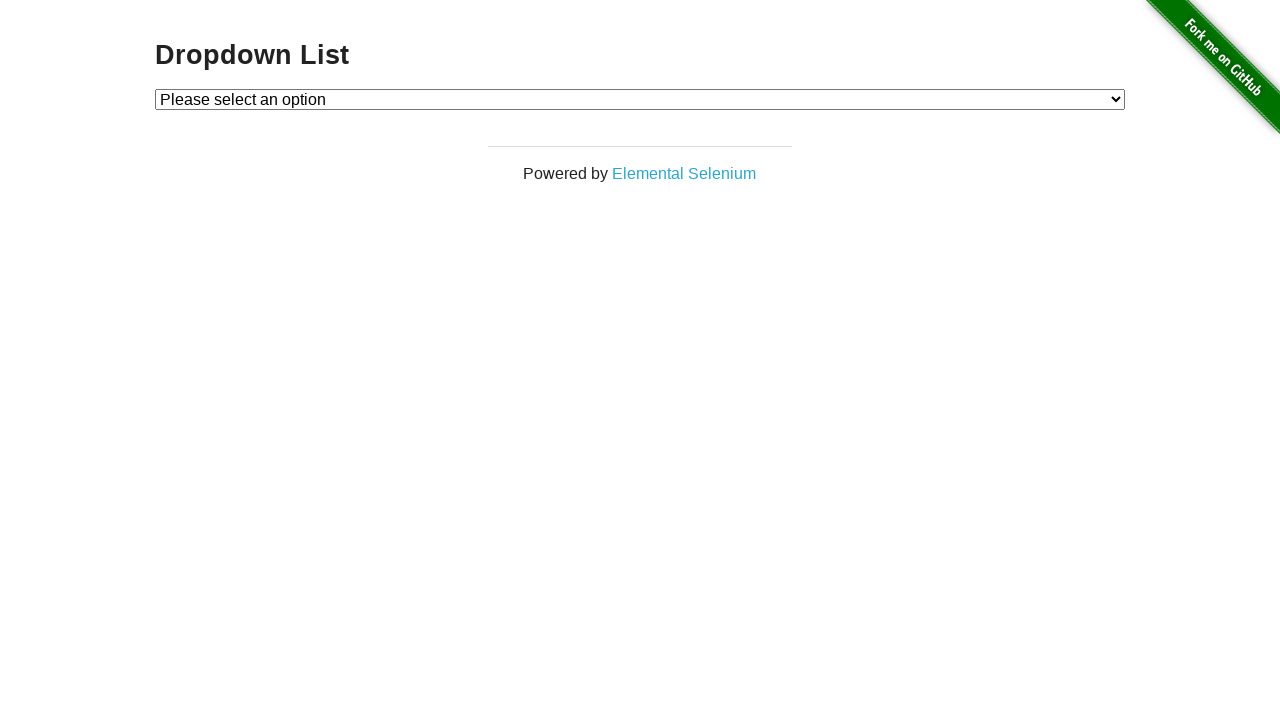

Selected option with value '1' from dropdown on #dropdown
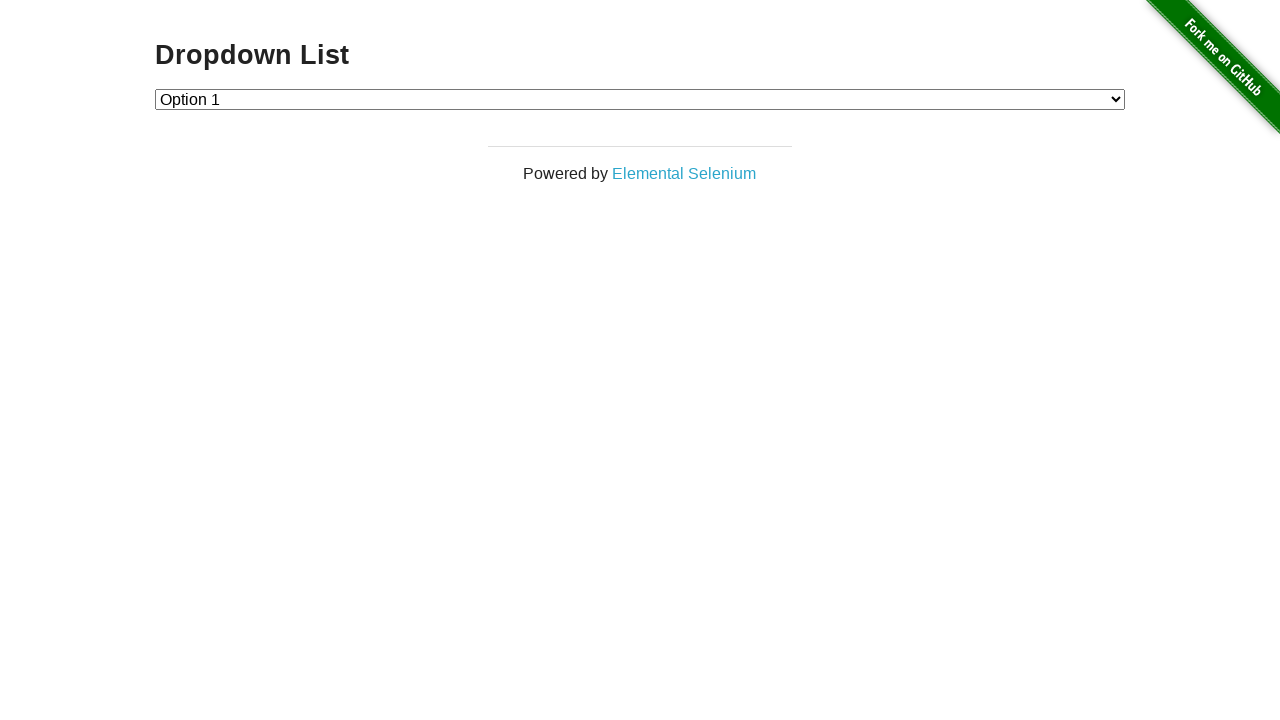

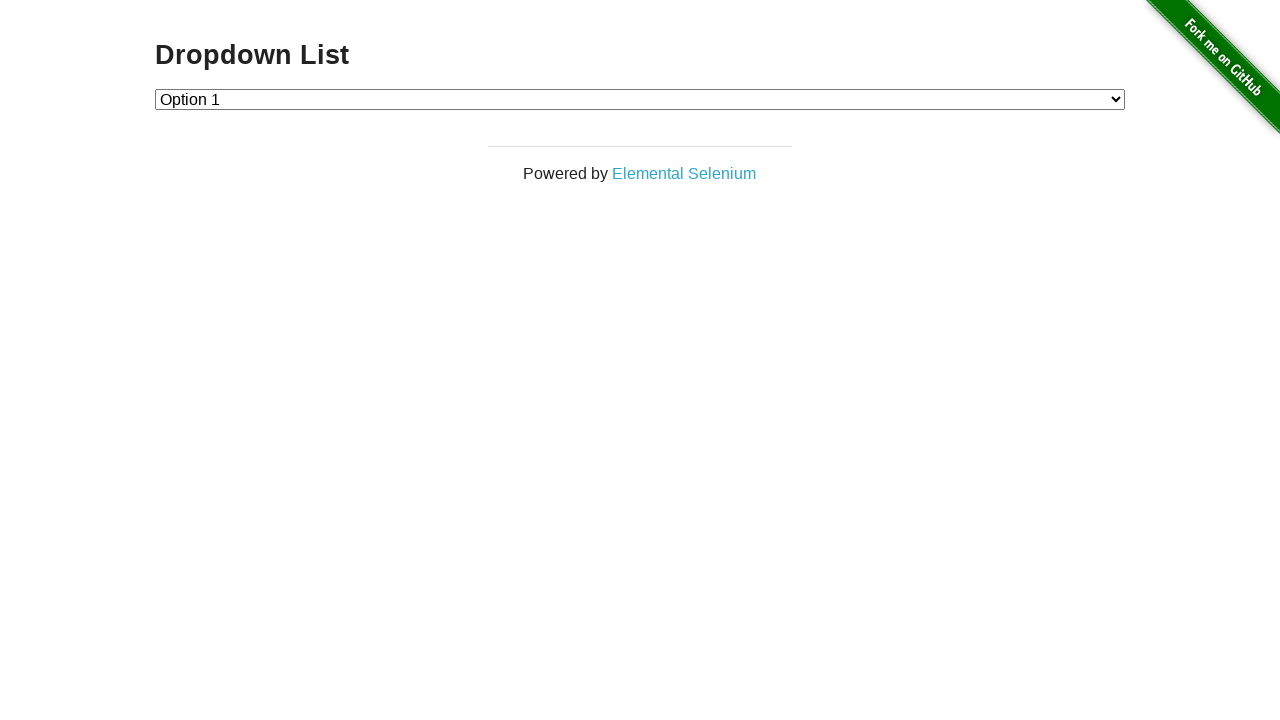